Tests clicking a blue button with class attribute on a UI testing playground site. The test clicks the primary button 3 times to verify button click functionality.

Starting URL: http://uitestingplayground.com/classattr

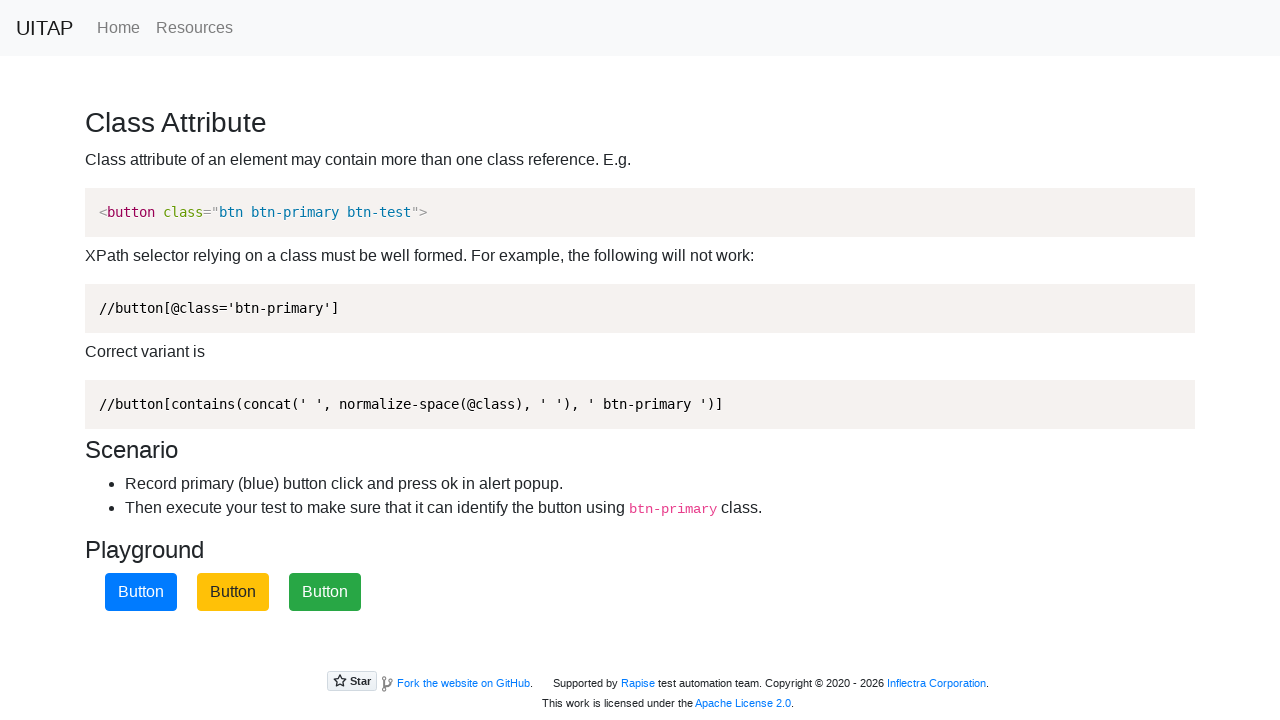

Navigated to UI testing playground class attribute page
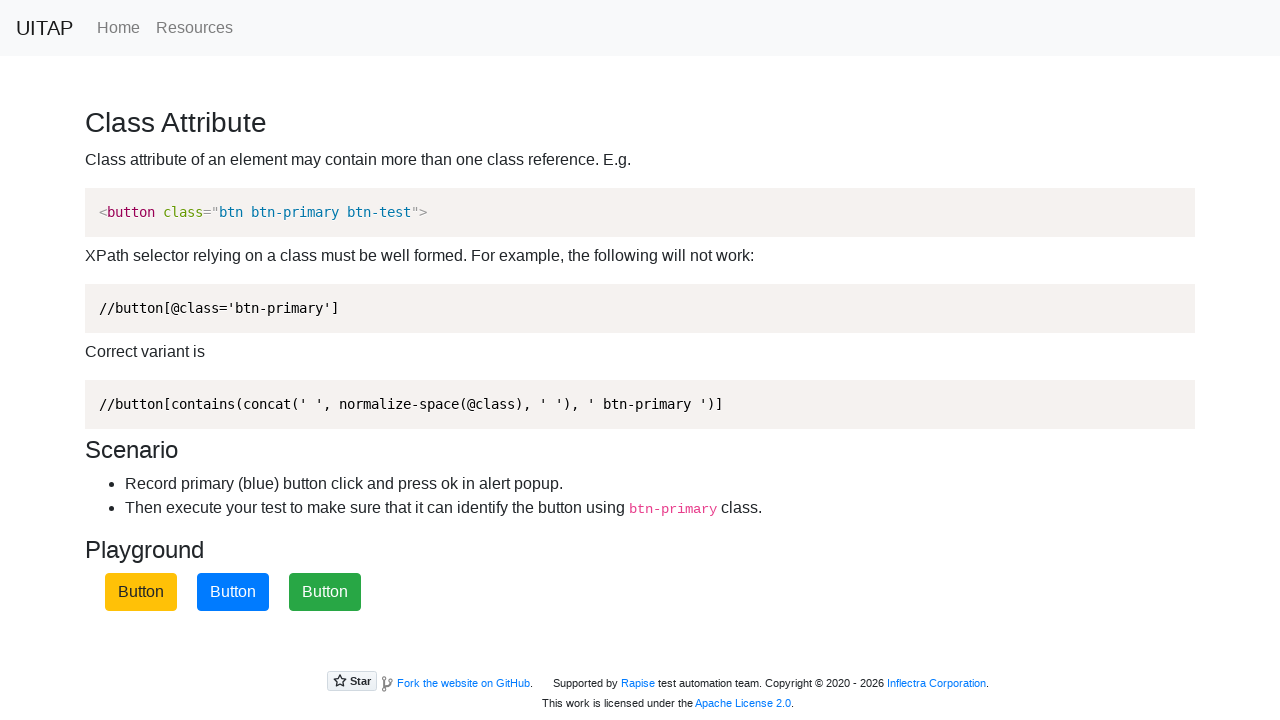

Clicked blue primary button (iteration 1/3) at (233, 592) on .btn-primary
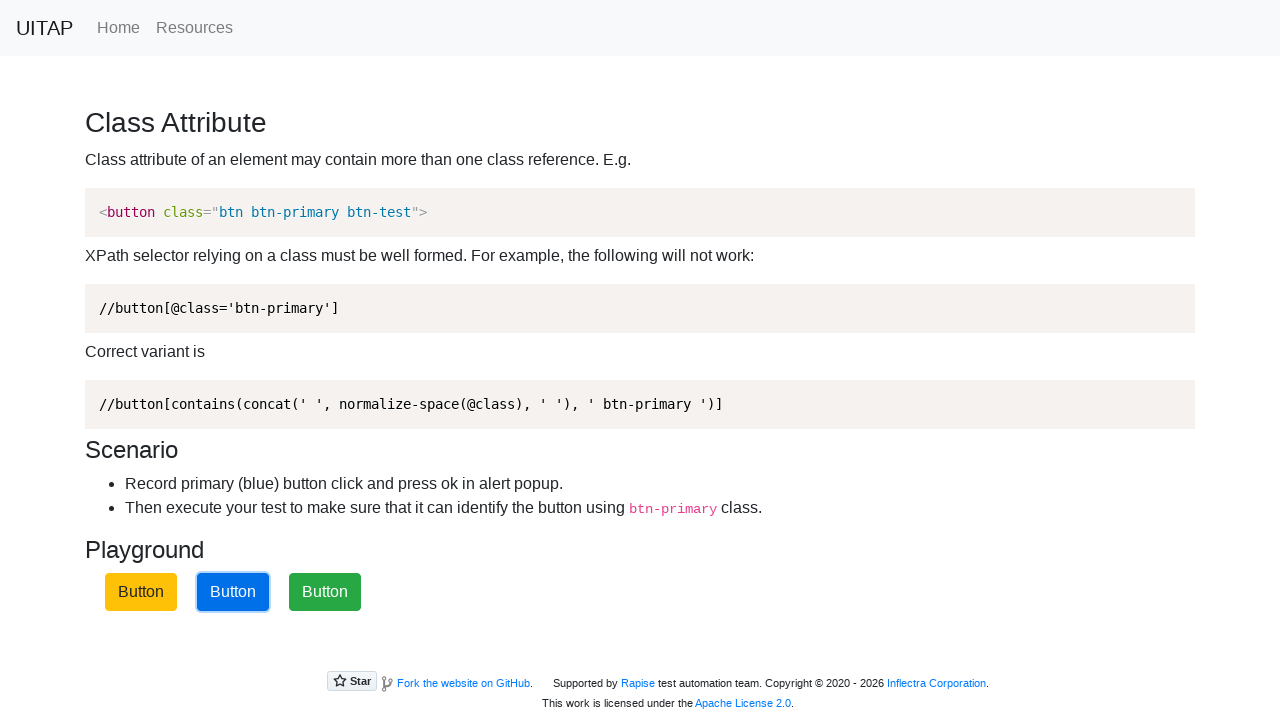

Accepted dialog alert after button click (iteration 1/3)
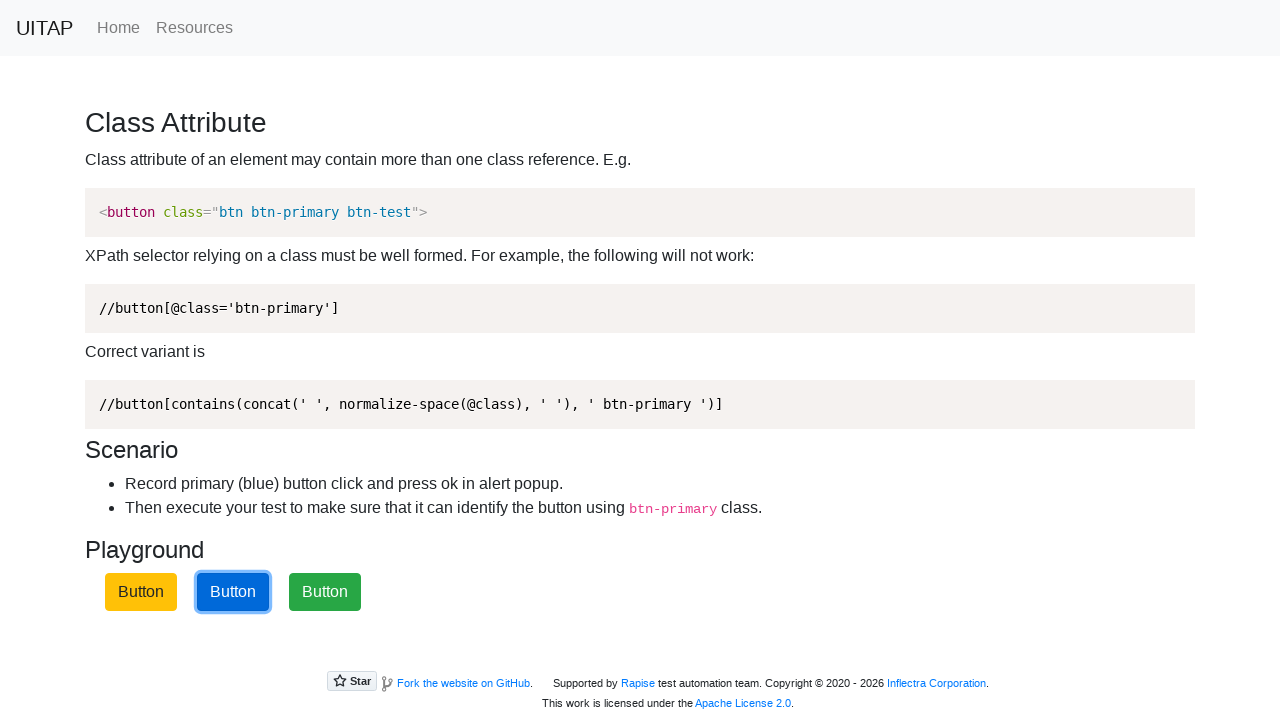

Navigated back to class attribute page for next iteration
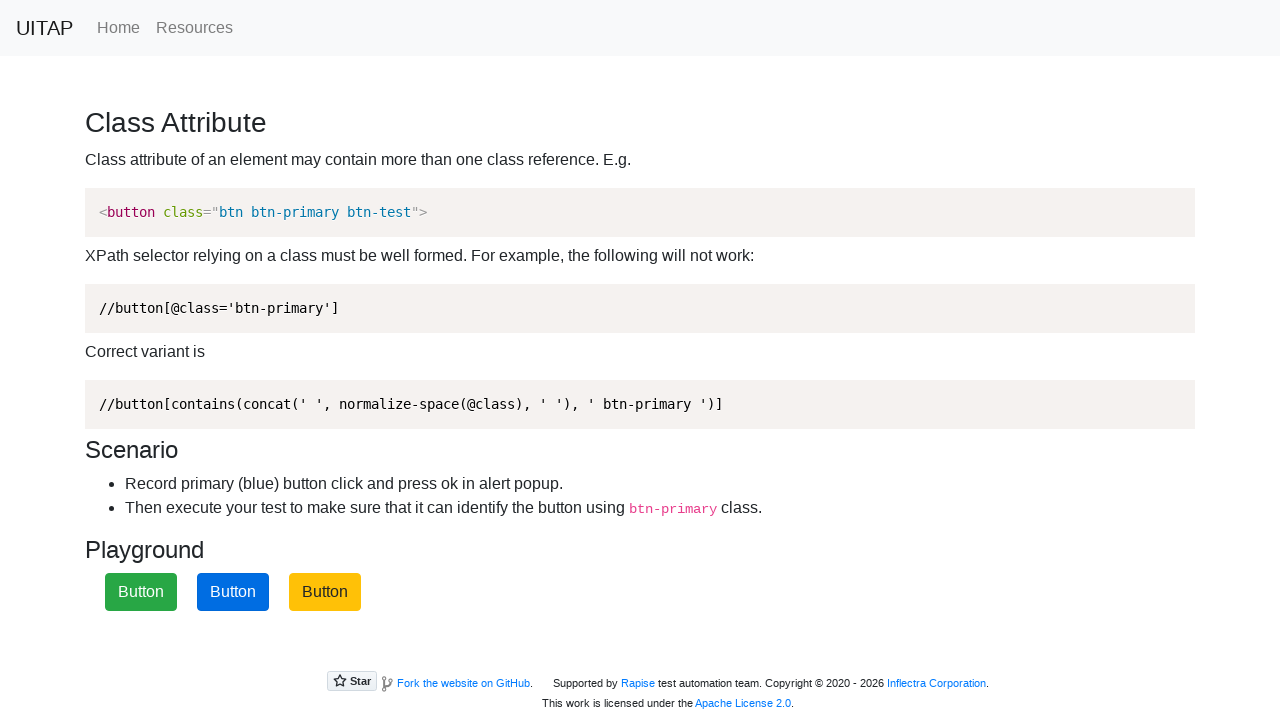

Clicked blue primary button (iteration 2/3) at (233, 592) on .btn-primary
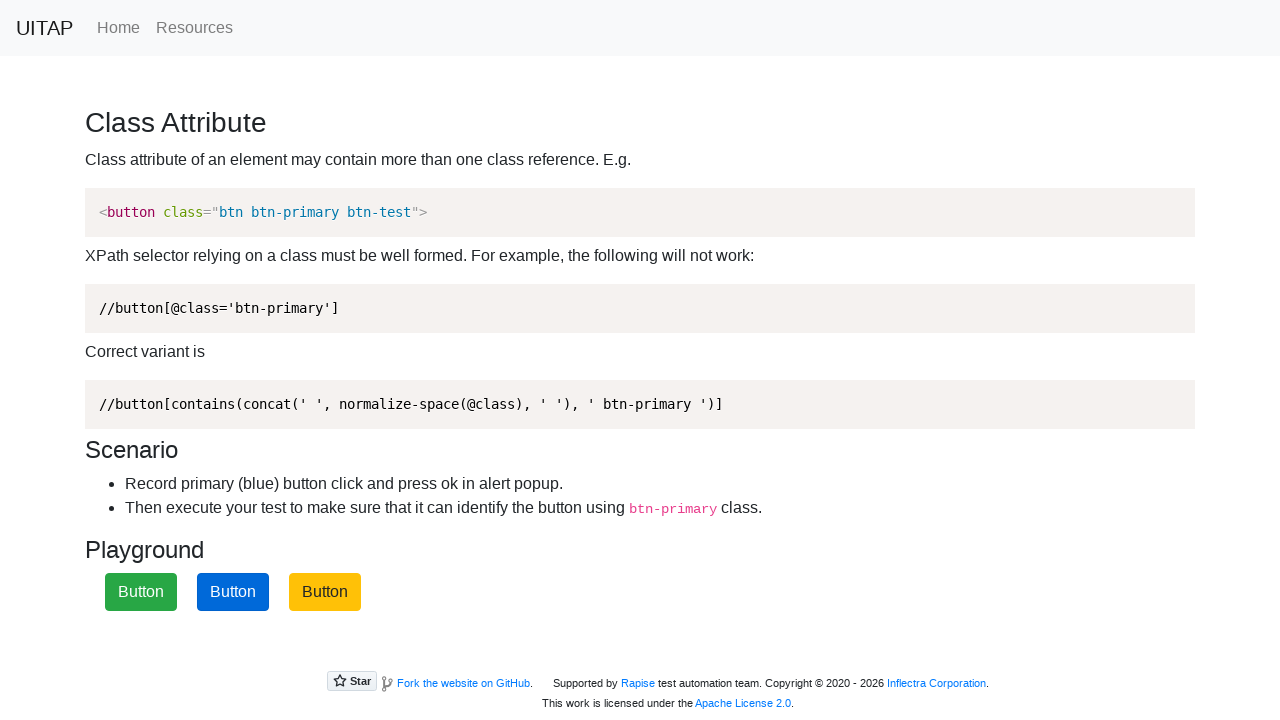

Accepted dialog alert after button click (iteration 2/3)
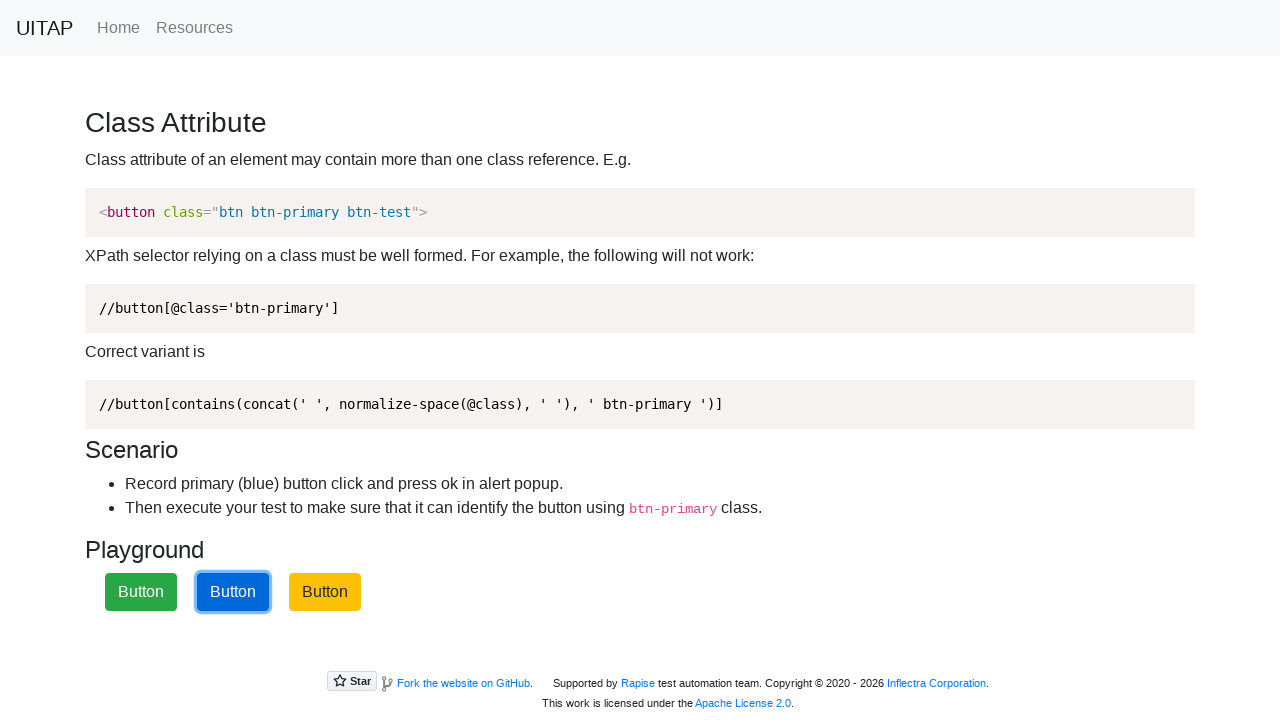

Navigated back to class attribute page for next iteration
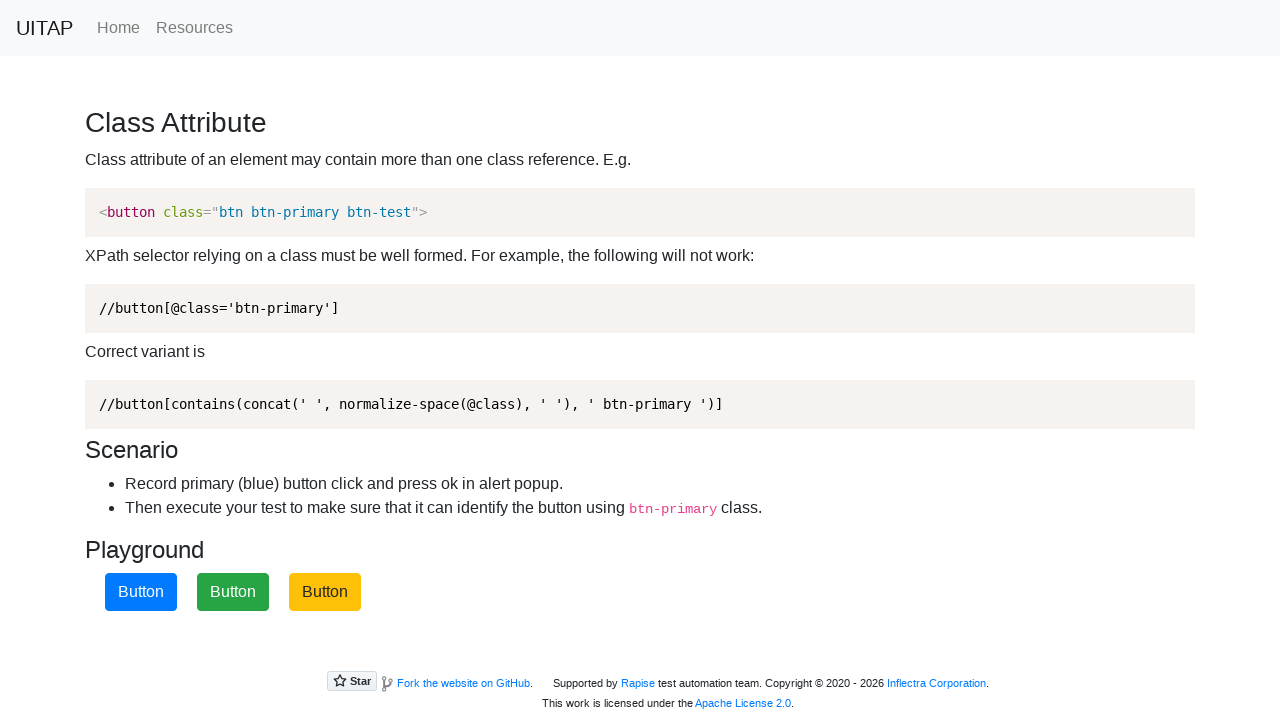

Clicked blue primary button (iteration 3/3) at (141, 592) on .btn-primary
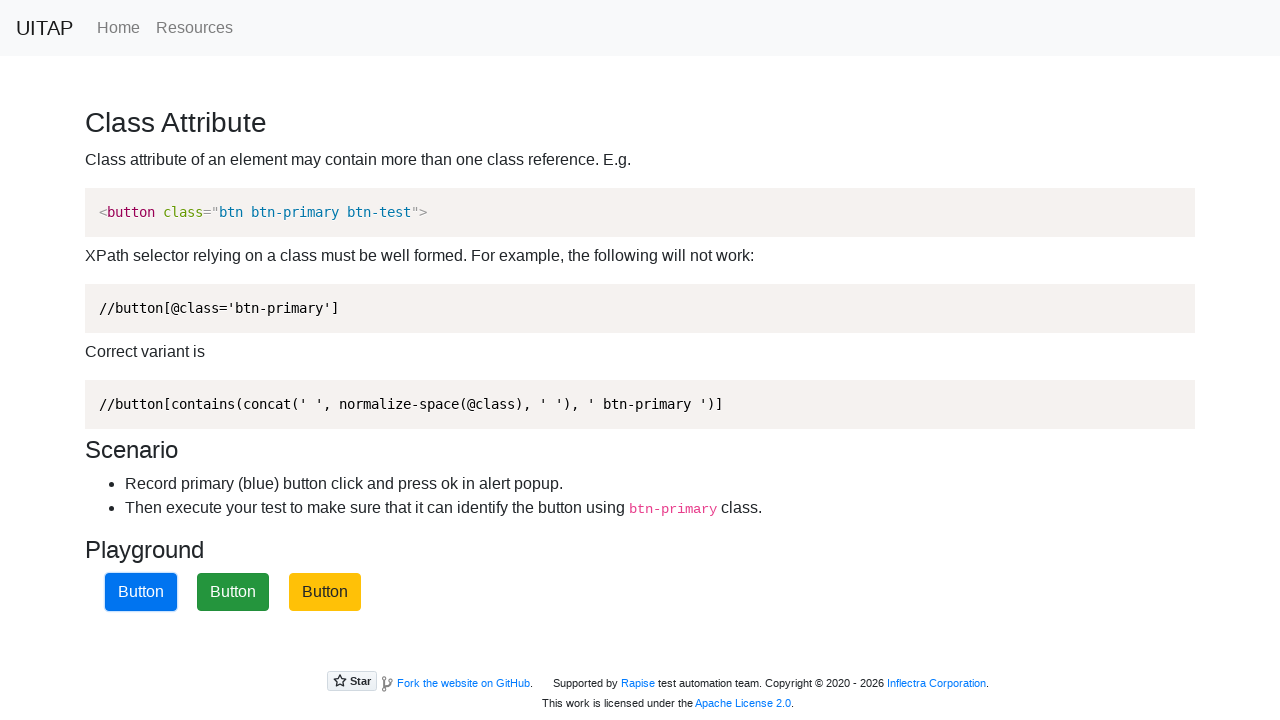

Accepted dialog alert after button click (iteration 3/3)
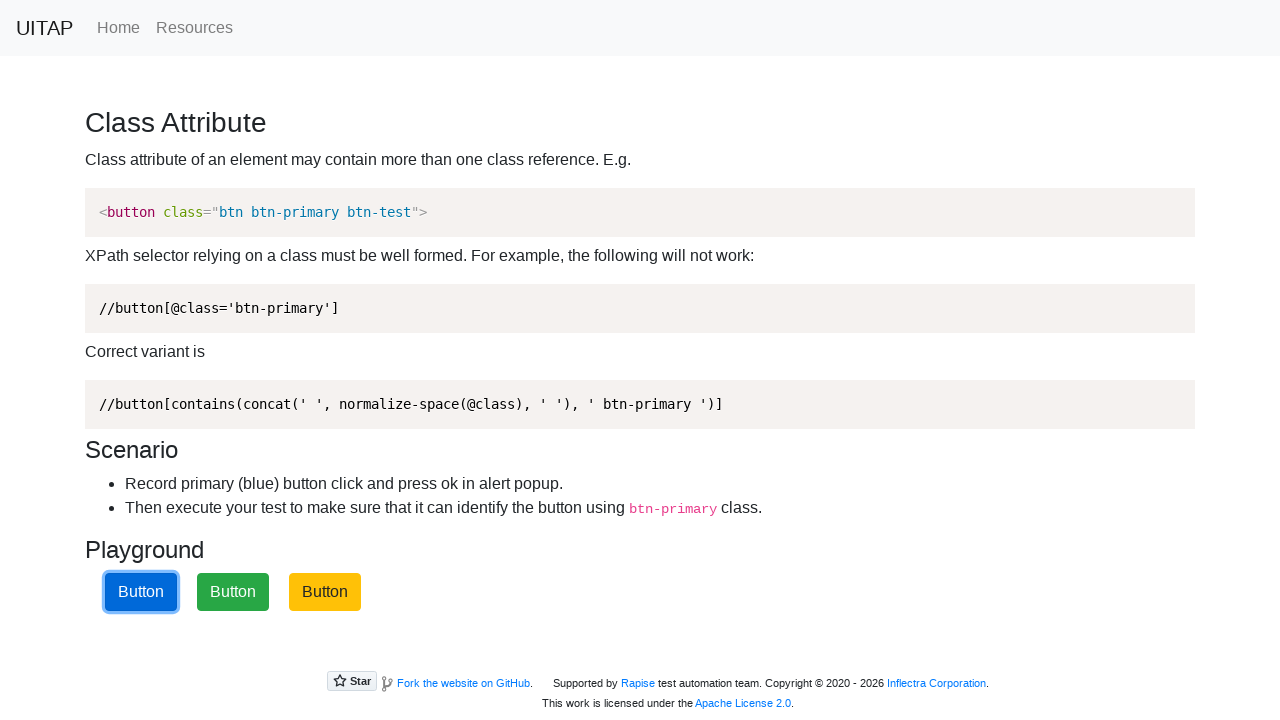

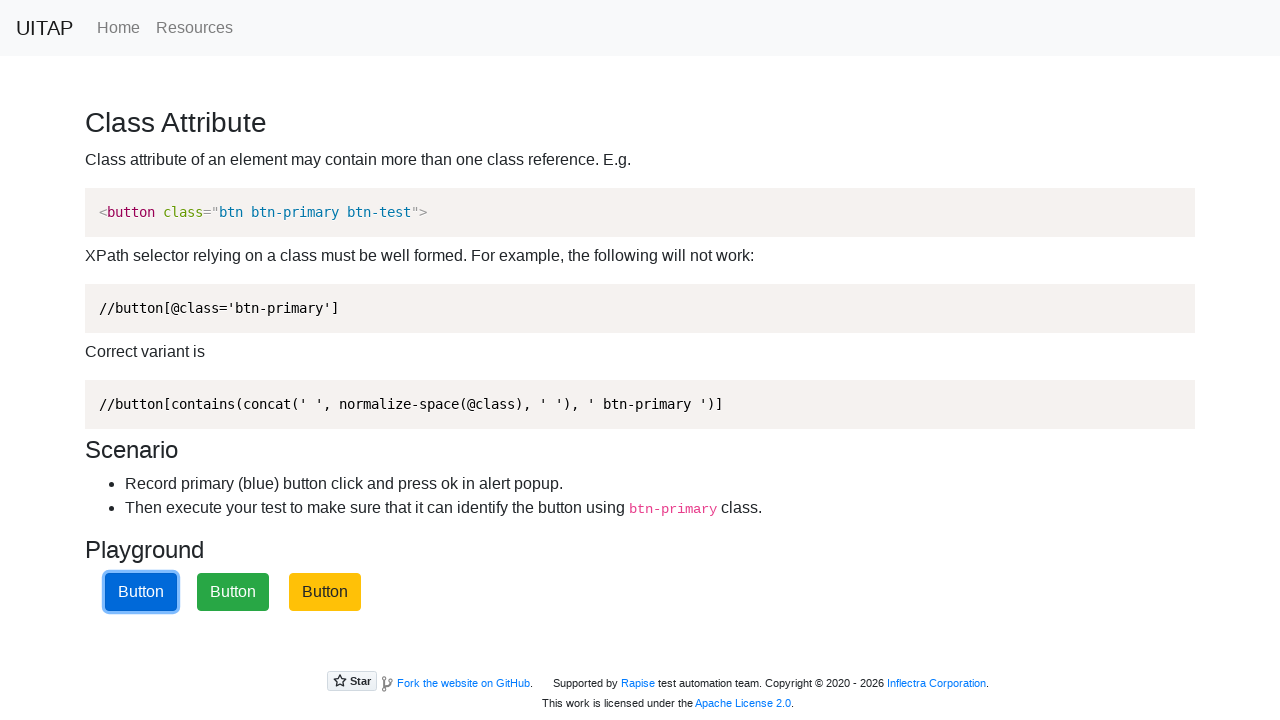